Tests double-click functionality on a jQuery API documentation page by performing multiple double-click actions on an element within an iframe

Starting URL: https://api.jquery.com/dblclick

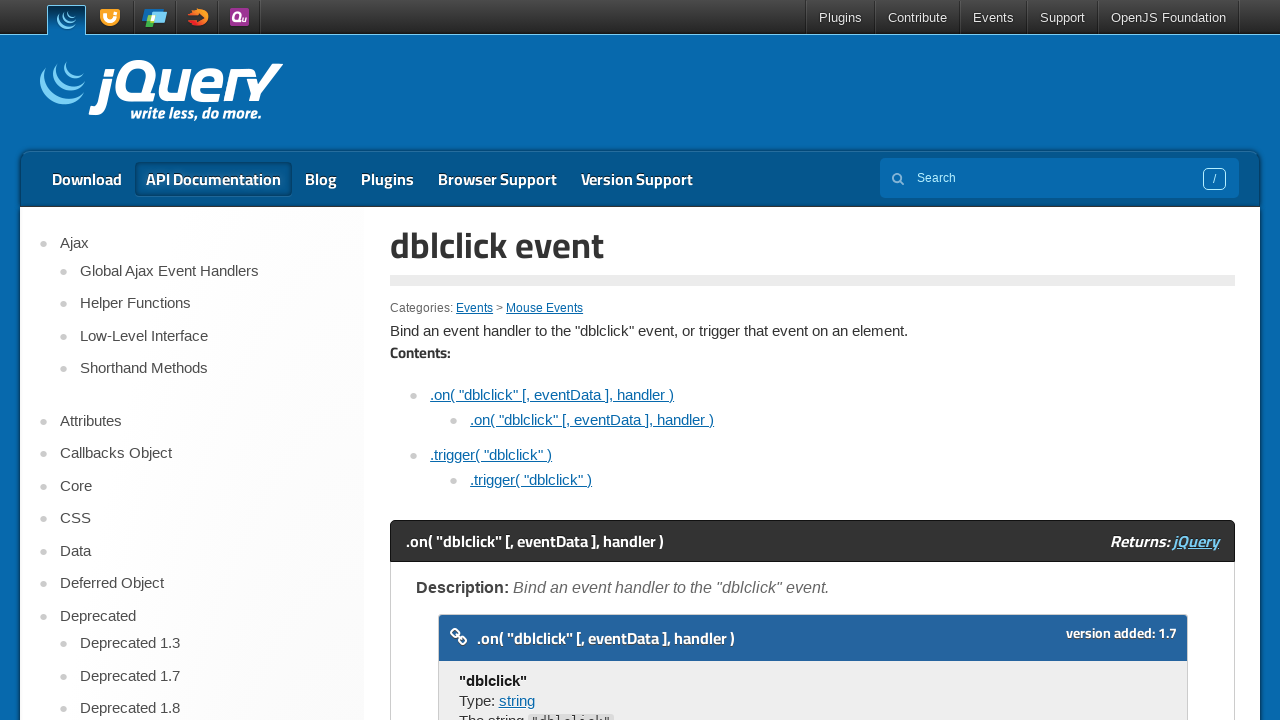

Located the first iframe on the jQuery dblclick documentation page
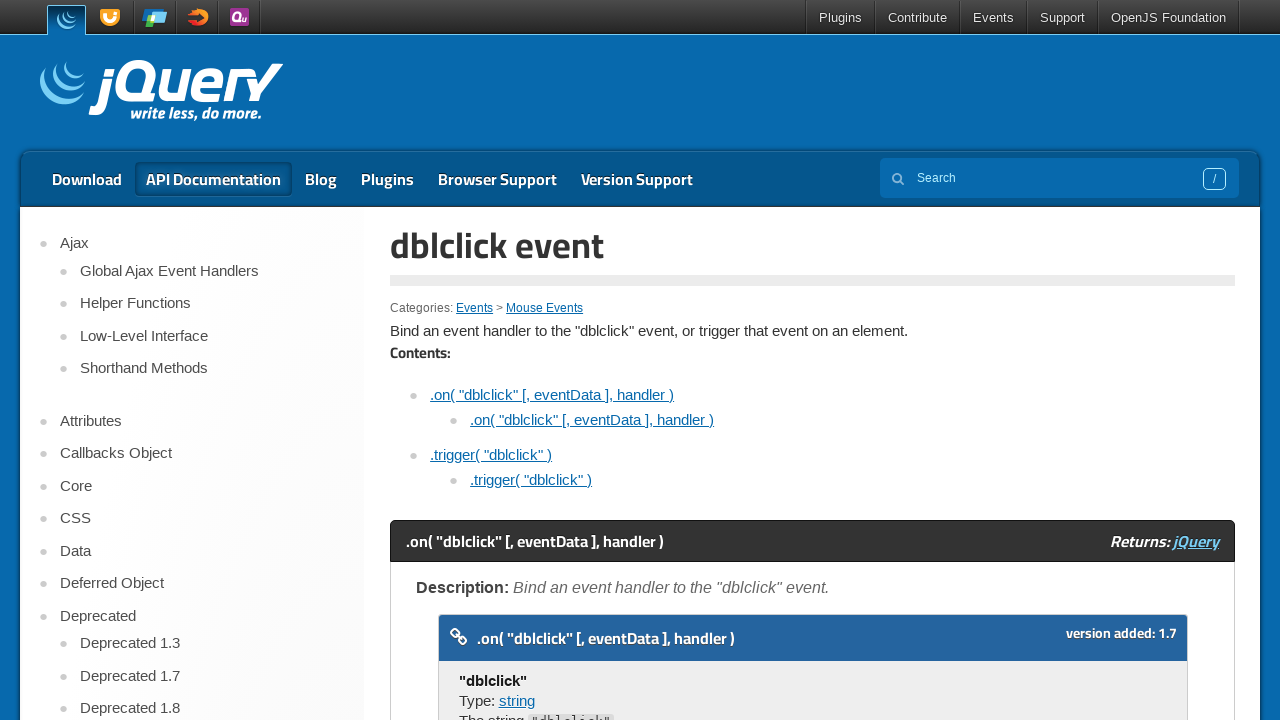

Located the target div element within the iframe
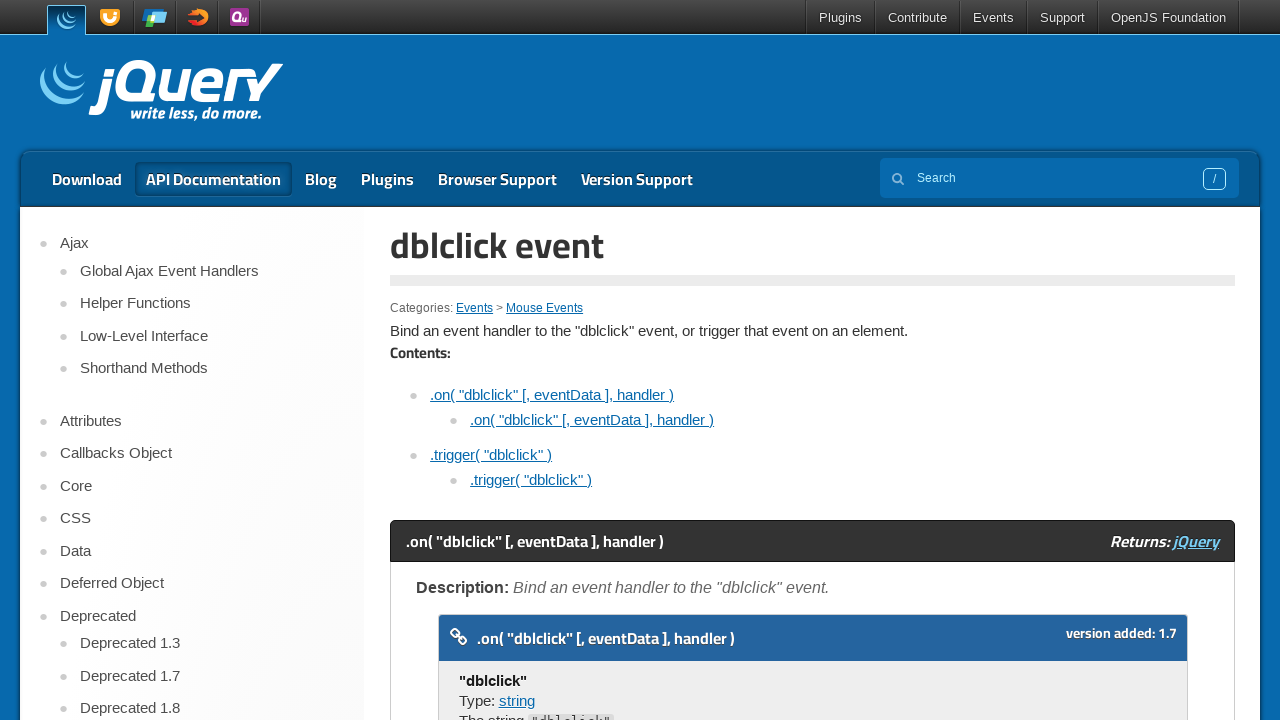

Performed first double-click on the target element at (478, 360) on iframe >> nth=0 >> internal:control=enter-frame >> xpath=/html/body/div
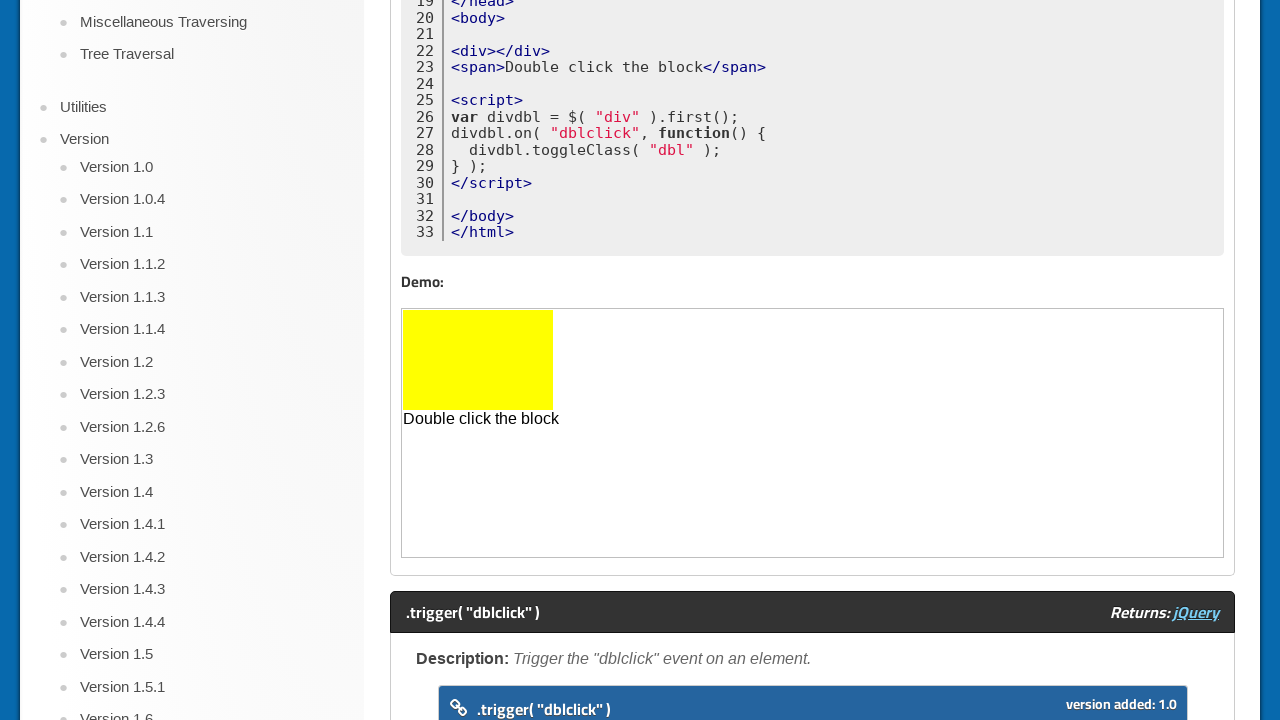

Performed second double-click on the target element at (478, 360) on iframe >> nth=0 >> internal:control=enter-frame >> xpath=/html/body/div
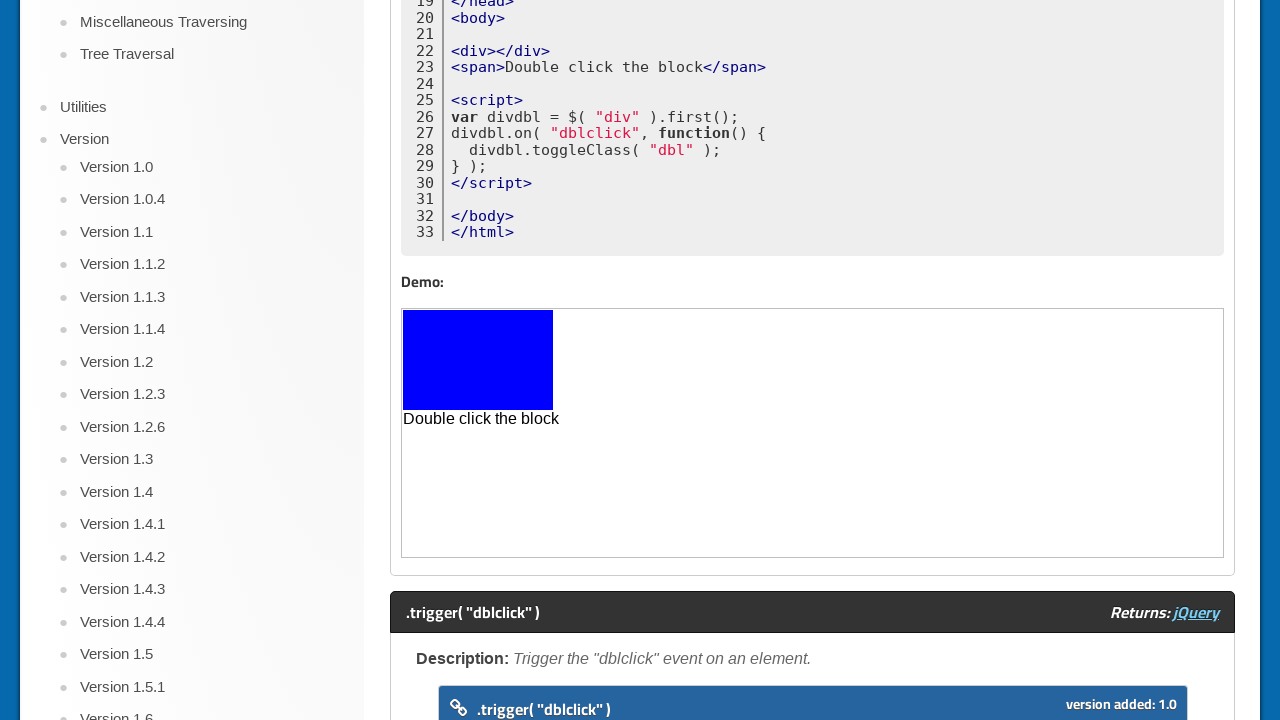

Performed third double-click on the target element at (478, 360) on iframe >> nth=0 >> internal:control=enter-frame >> xpath=/html/body/div
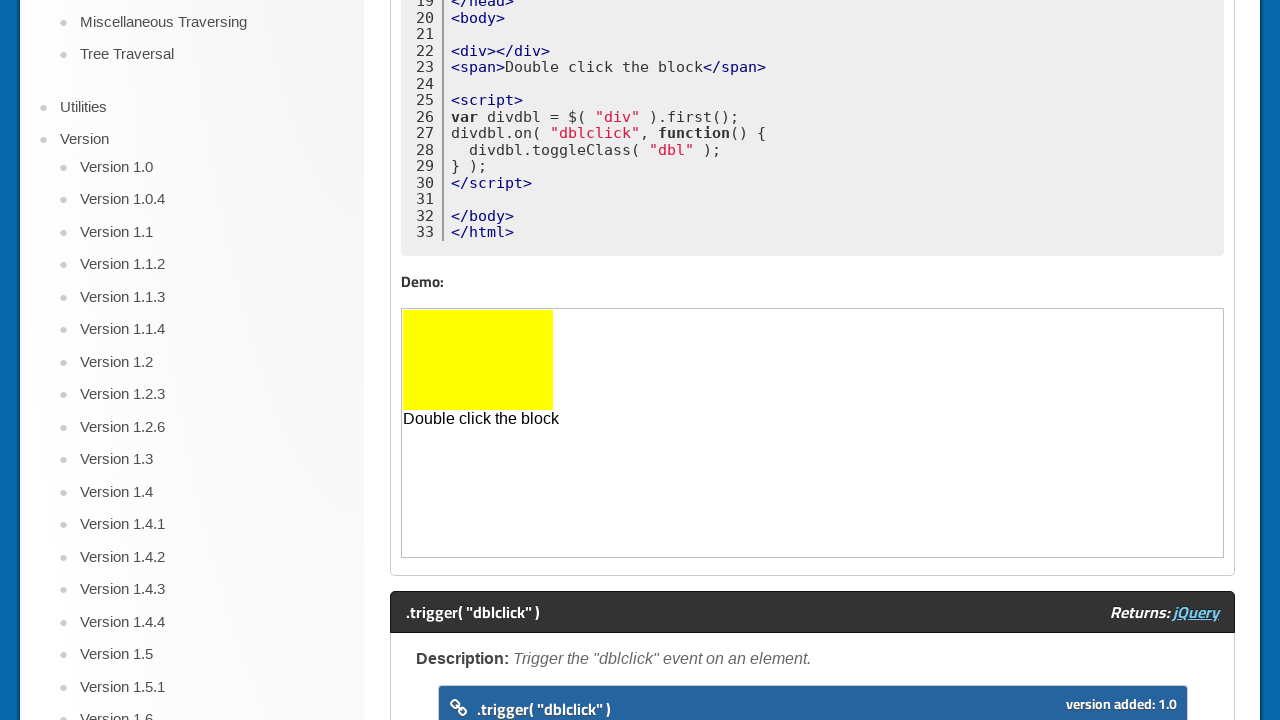

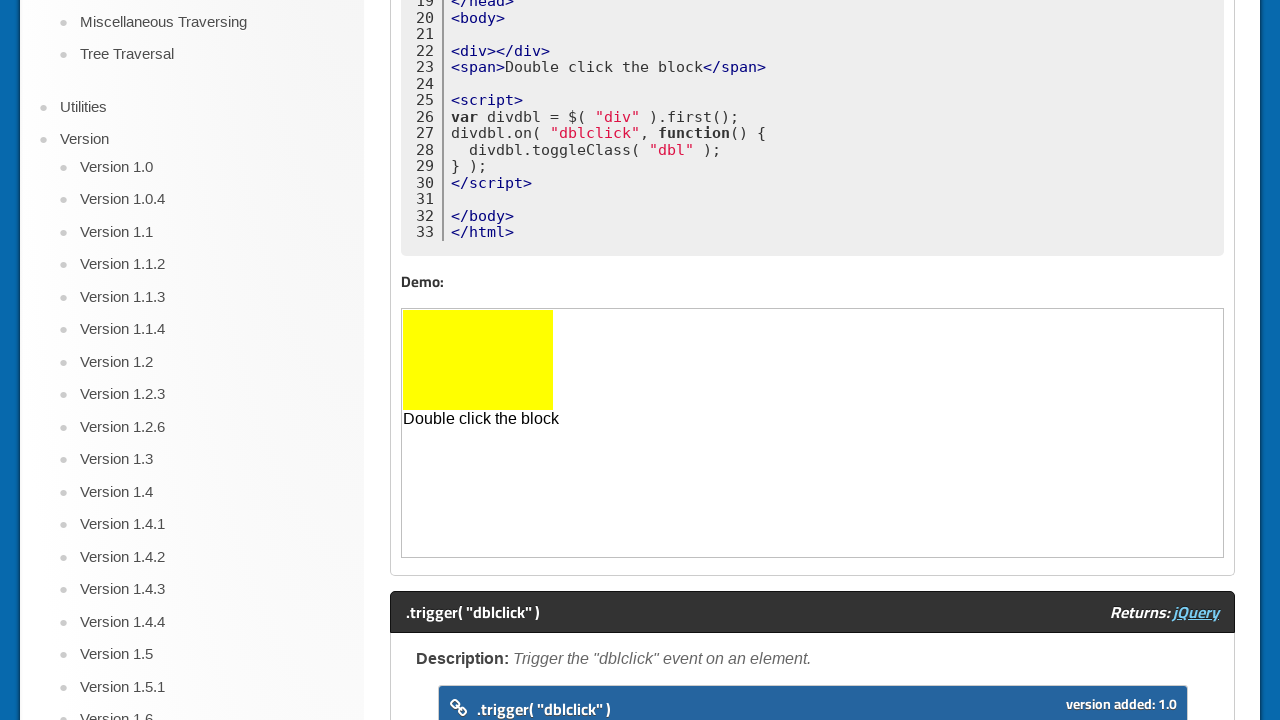